Tests YouTube search functionality by performing two searches - first for "ethical hacking" using absolute XPath, then clearing and searching for "cyber security" using relative XPath

Starting URL: https://www.youtube.com/watch?v=f0oCvbuXmJI&list=PLacgMXFs7kl_7BbV1p_KqDYM65Zm4L_HU&index=24

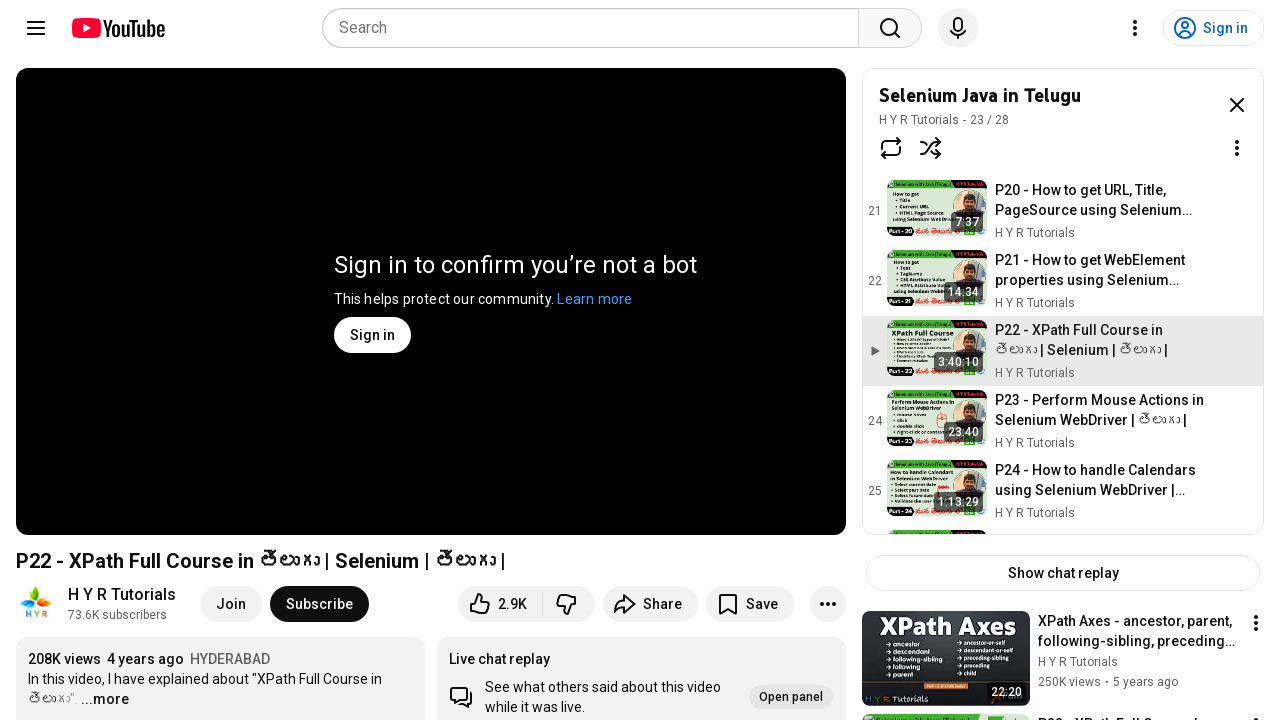

Search input field became visible
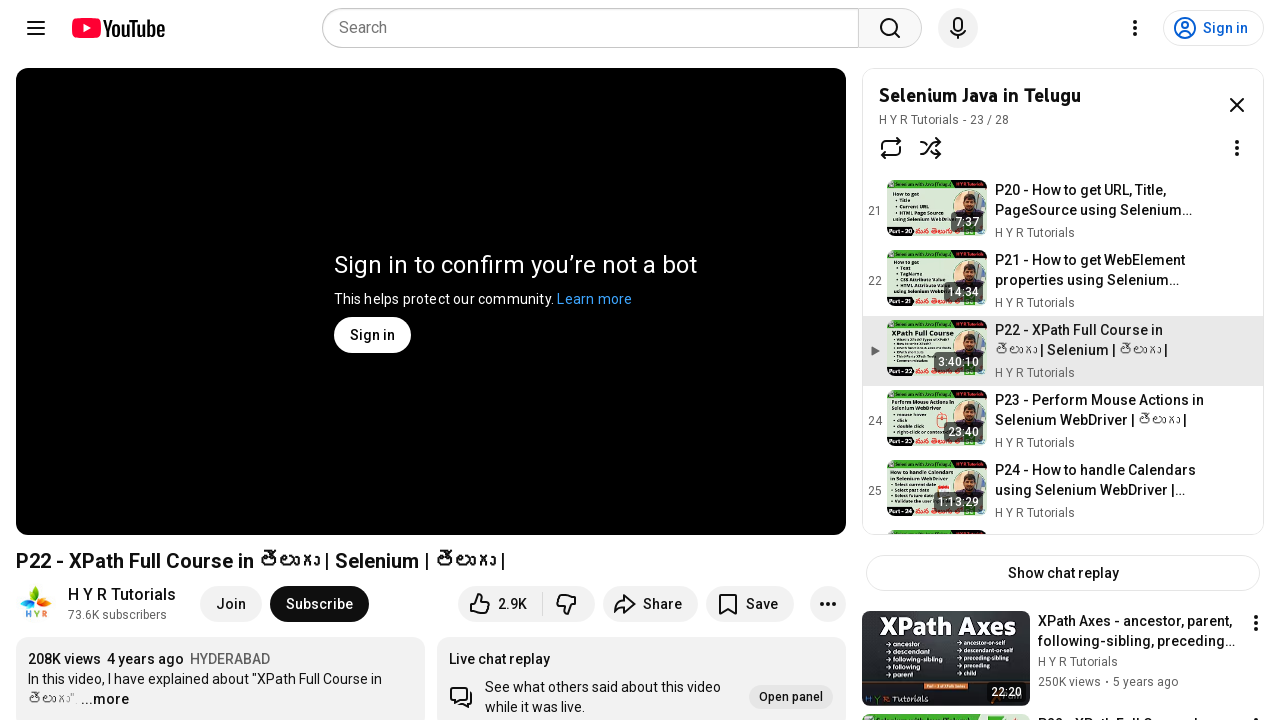

Clicked on search input field at (596, 28) on input[placeholder='Search']
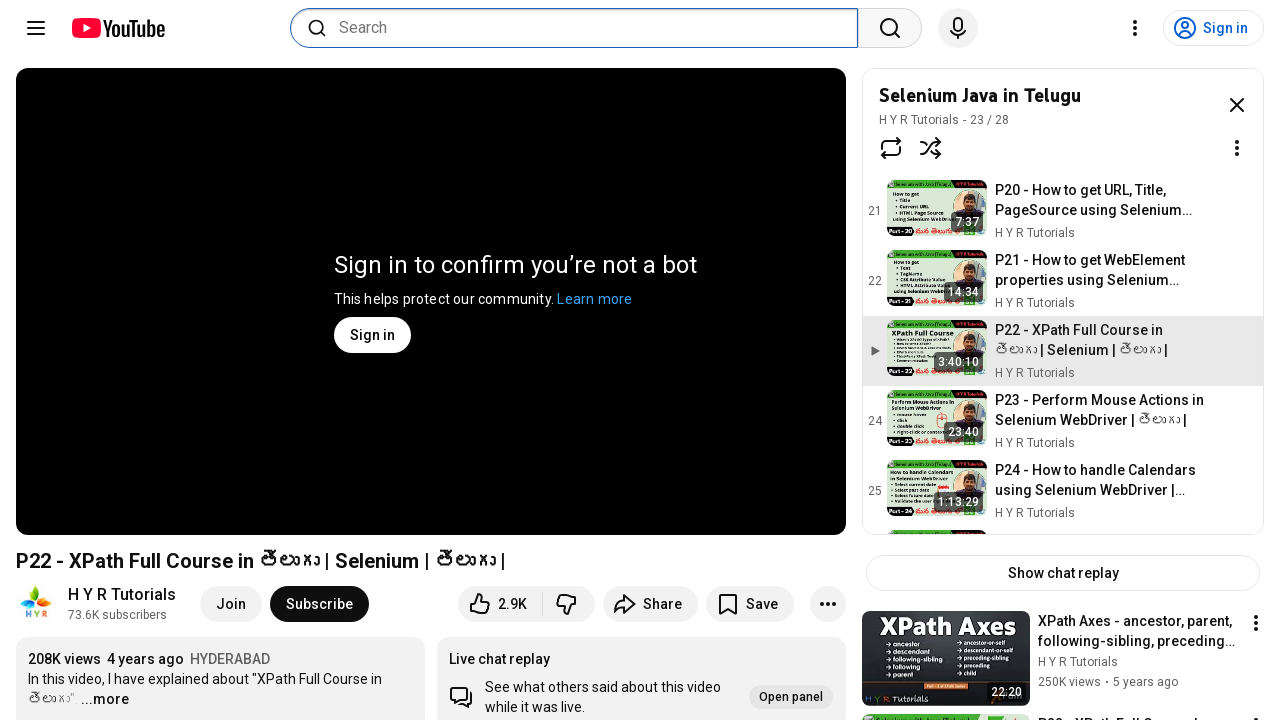

Filled search field with 'ethical hacking' using absolute XPath on input[placeholder='Search']
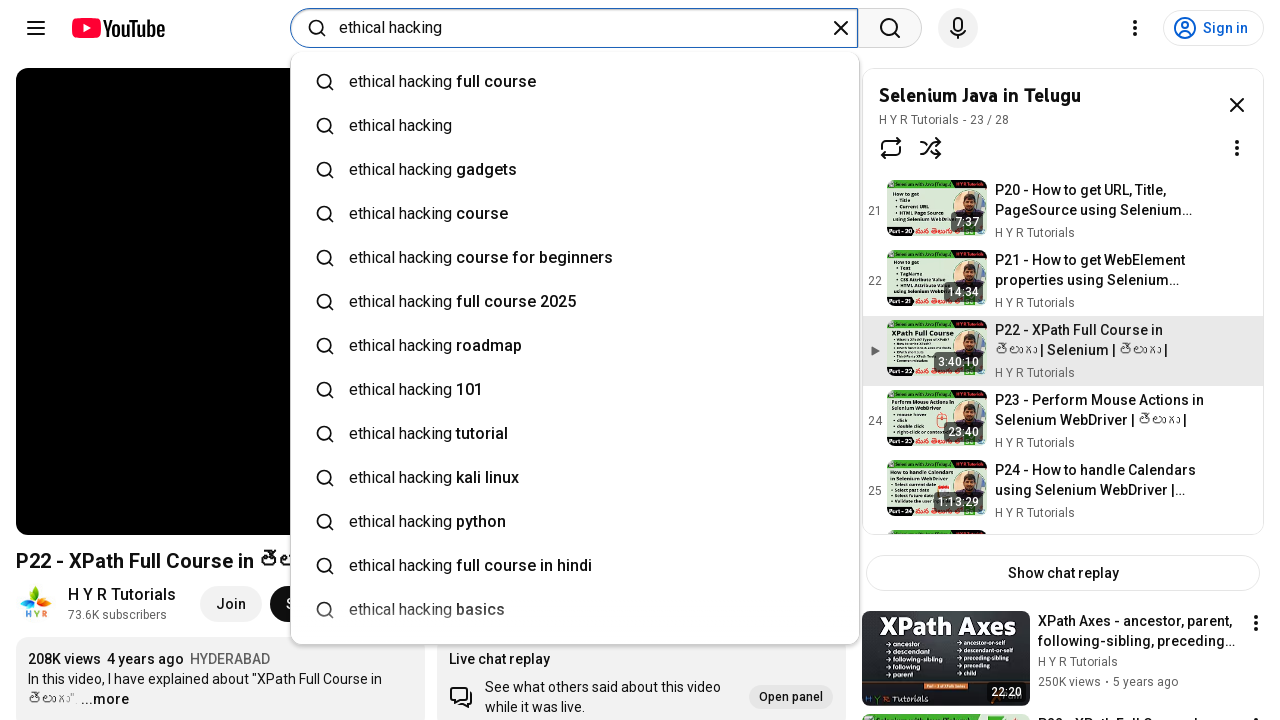

Pressed Enter to submit first search for 'ethical hacking' on input[placeholder='Search']
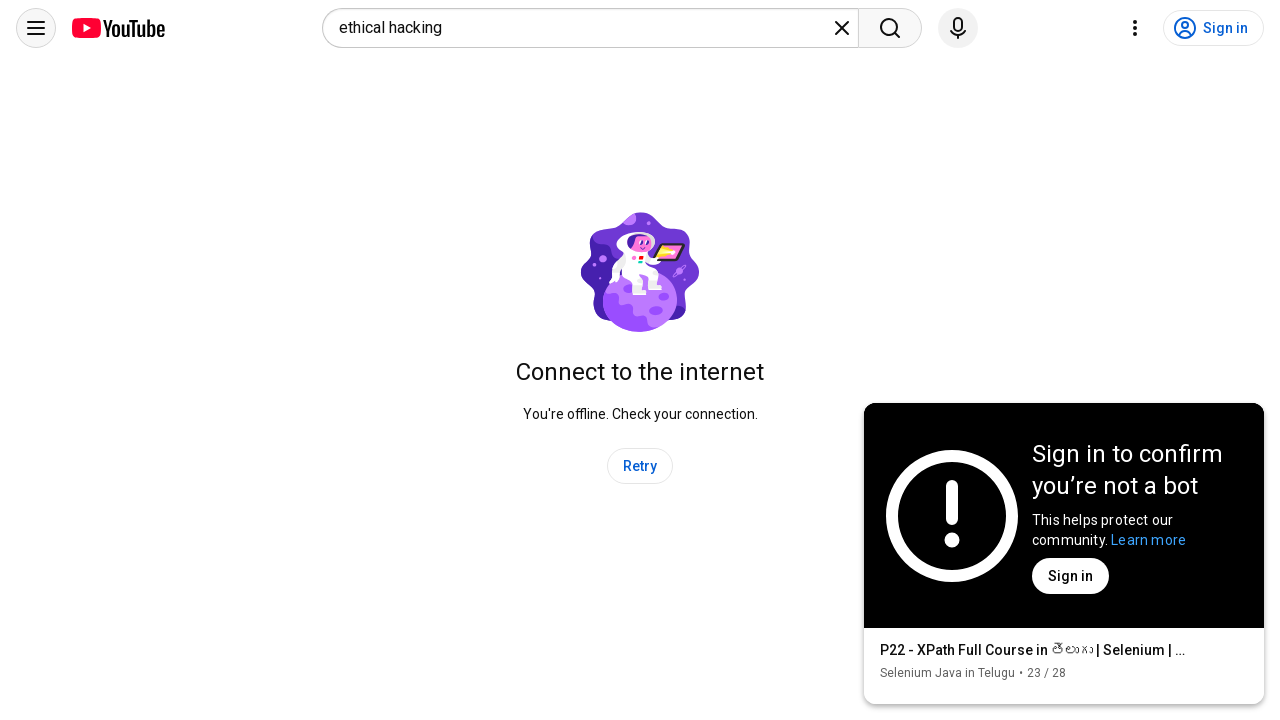

First search results loaded (networkidle state reached)
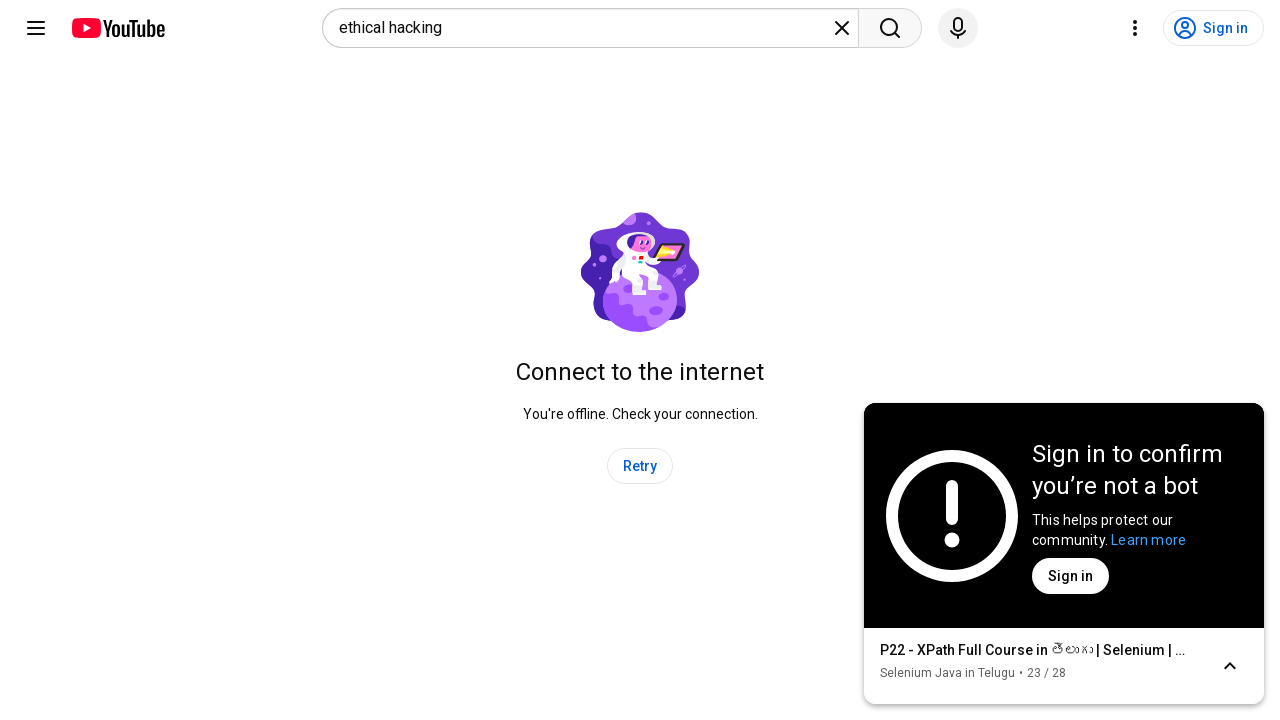

Search input field became visible again for second search
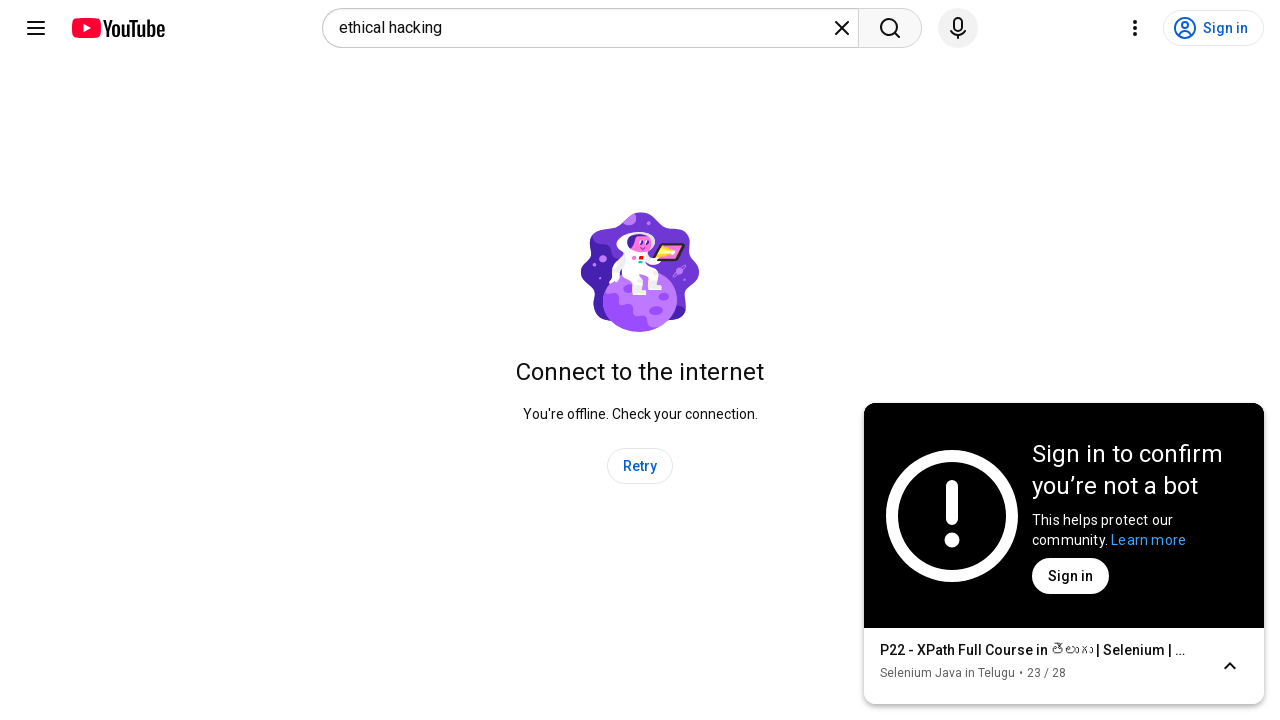

Clicked on search input field for second search at (584, 28) on input[placeholder='Search']
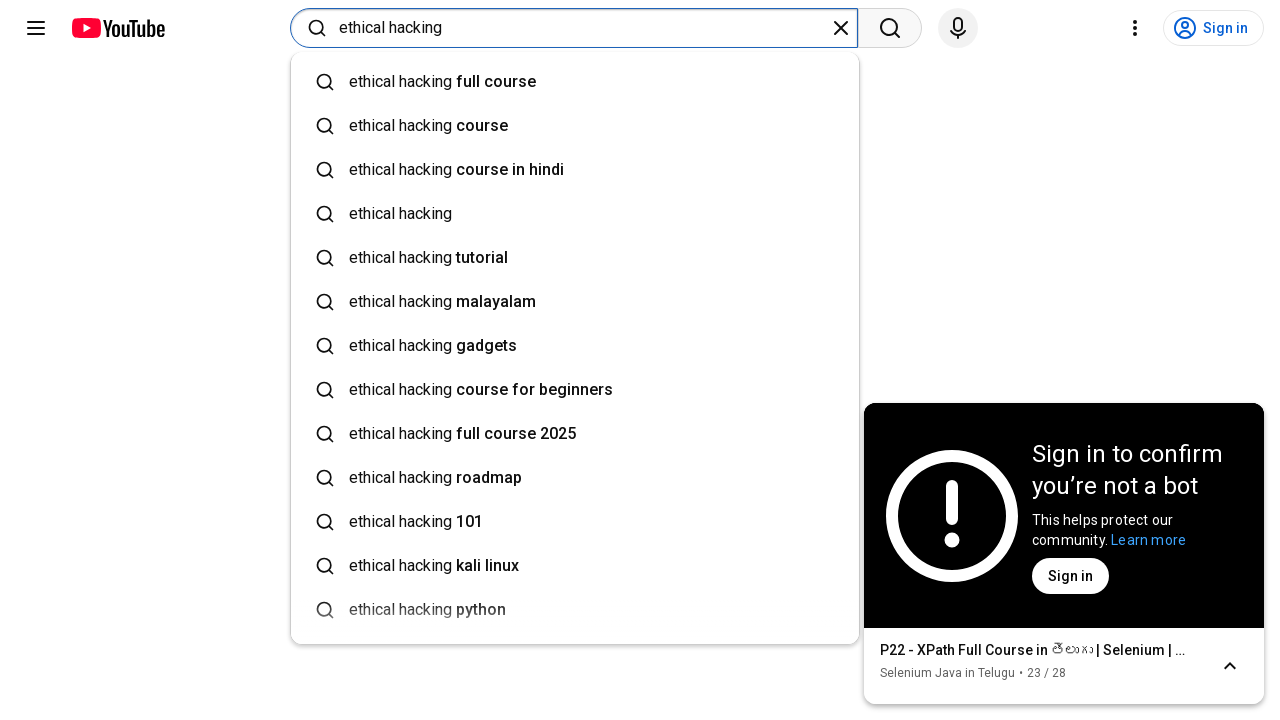

Cleared search field on input[placeholder='Search']
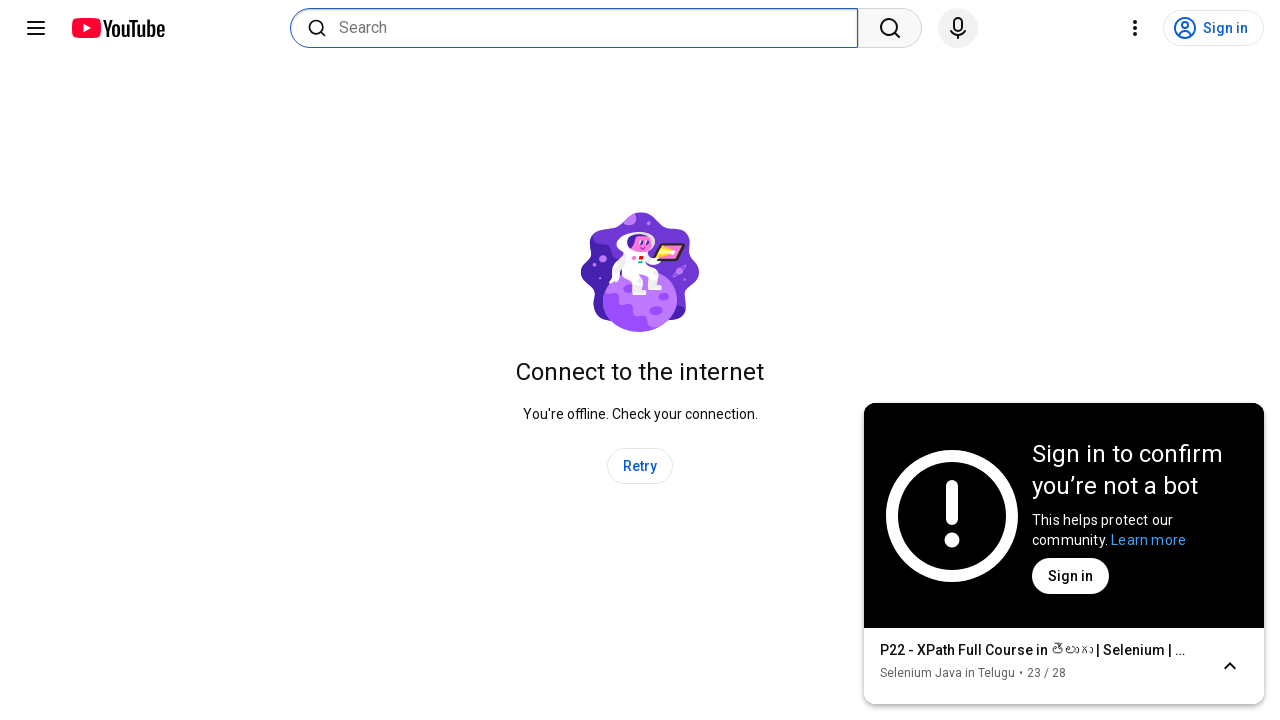

Filled search field with 'cyber security' using relative XPath on input[placeholder='Search']
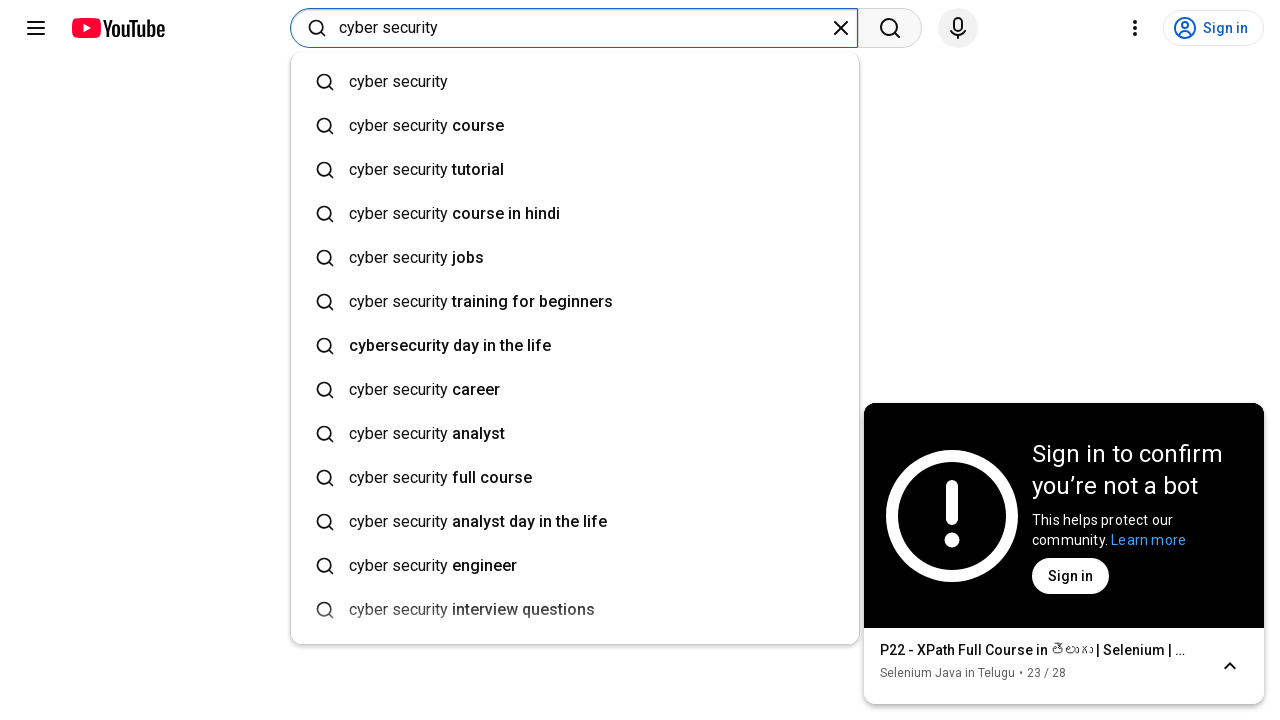

Pressed Enter to submit second search for 'cyber security' on input[placeholder='Search']
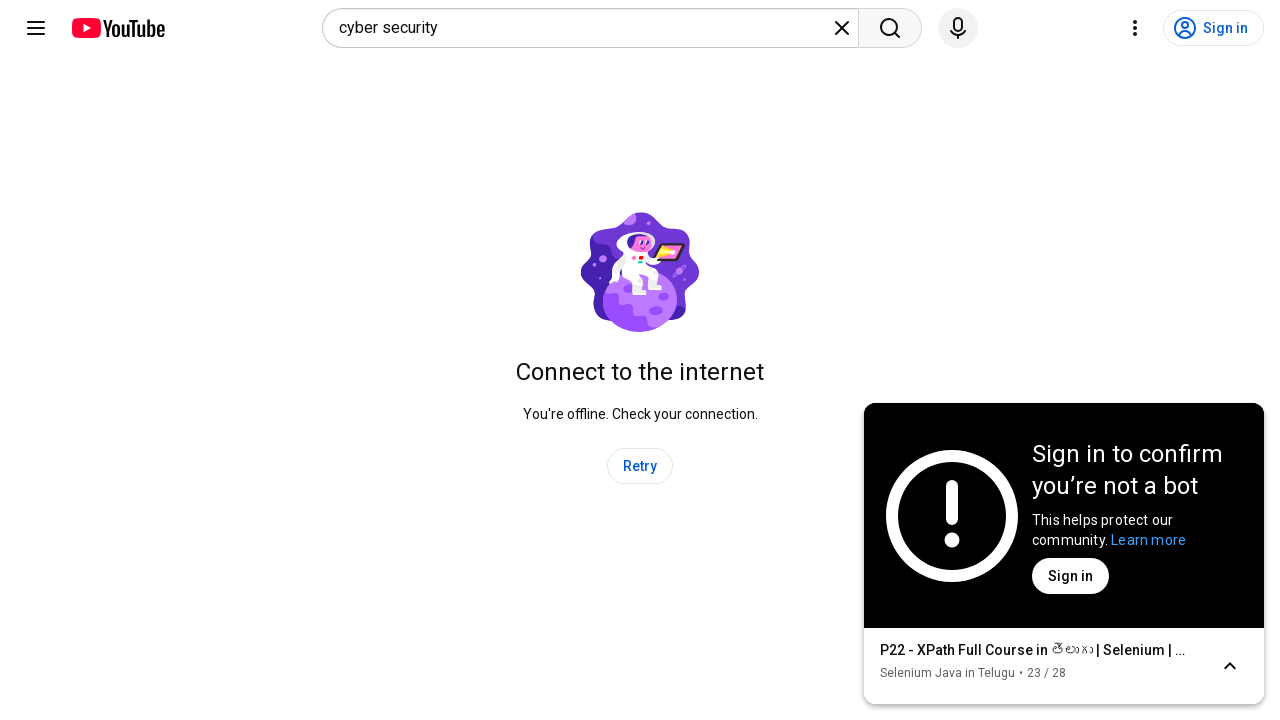

Second search results loaded (networkidle state reached)
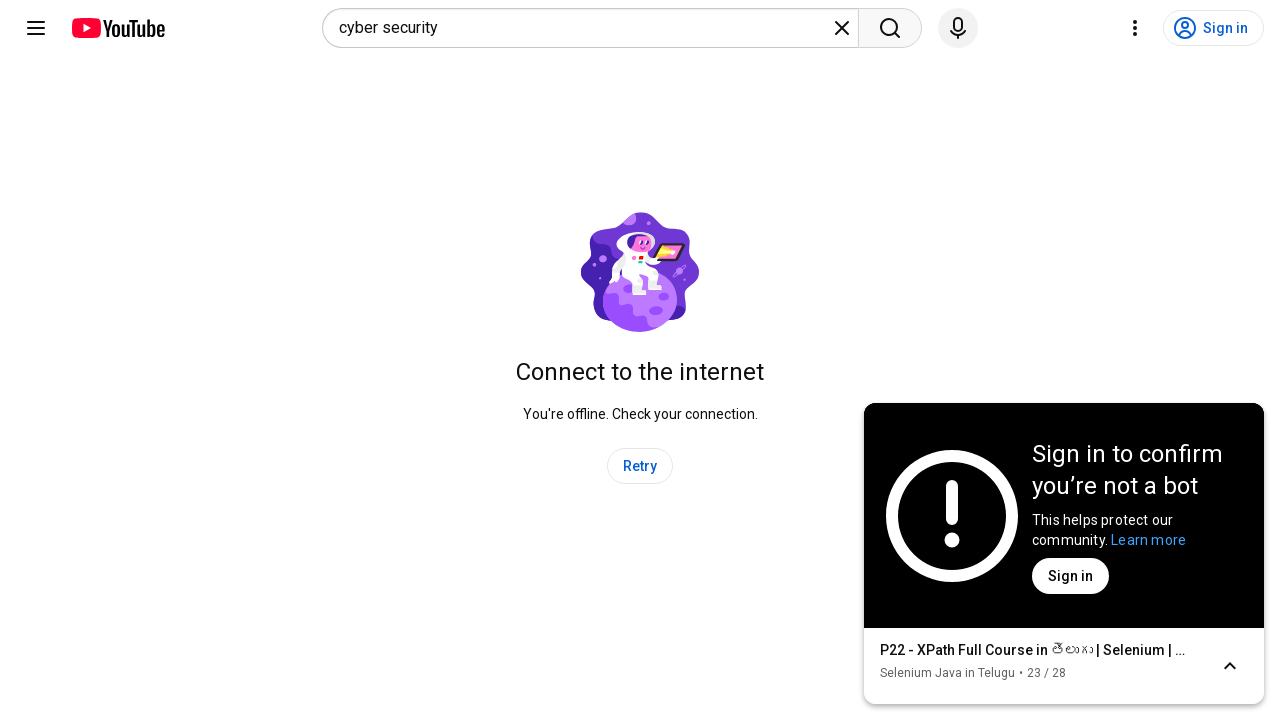

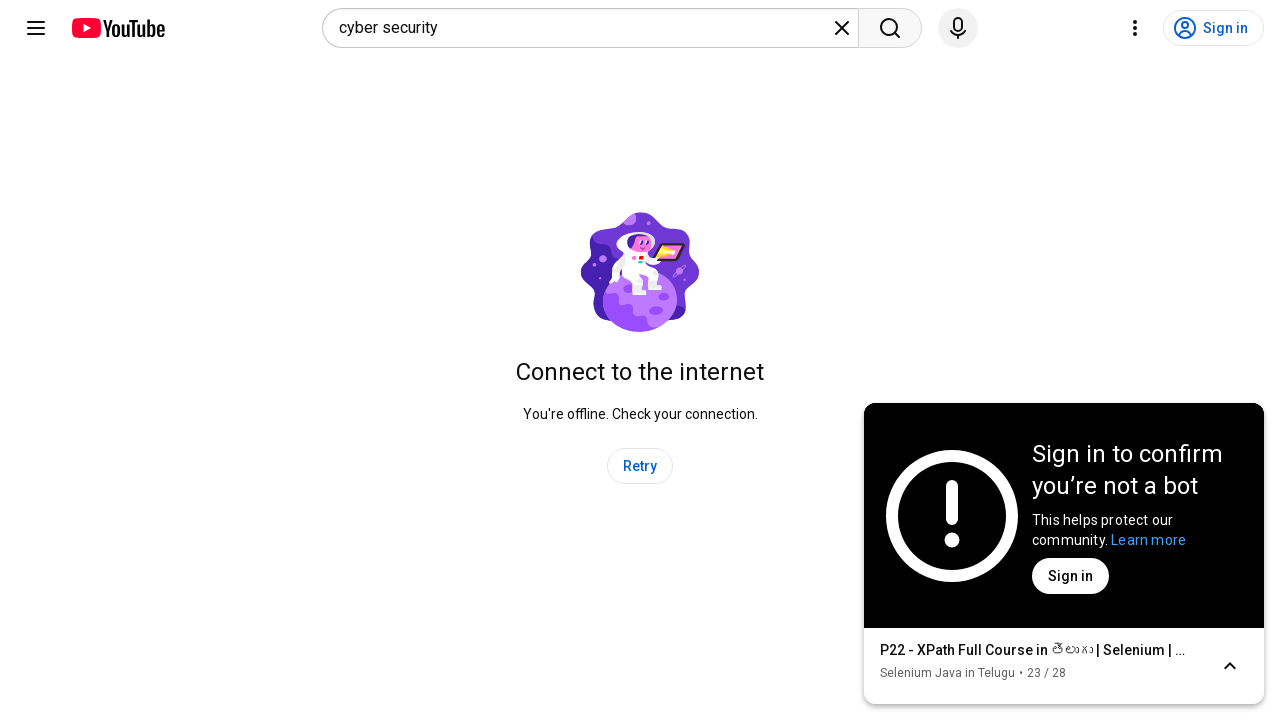